Tests that clicking the Yandex logo opens a new tab navigating to Yandex/Dzen page.

Starting URL: https://qa-scooter.praktikum-services.ru/

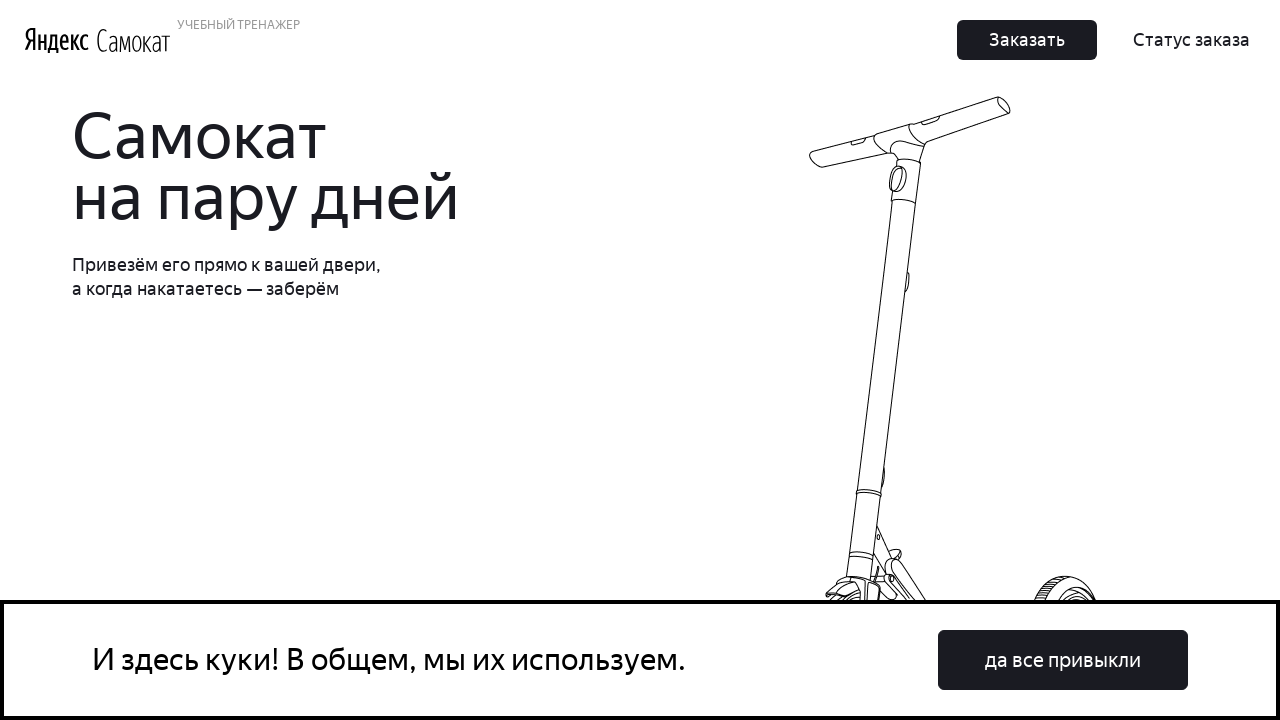

Clicked Yandex logo to open new tab at (56, 40) on a.Header_LogoYandex__3TSOI, img[alt='Yandex'], a[href*='yandex'], a[href*='dzen'
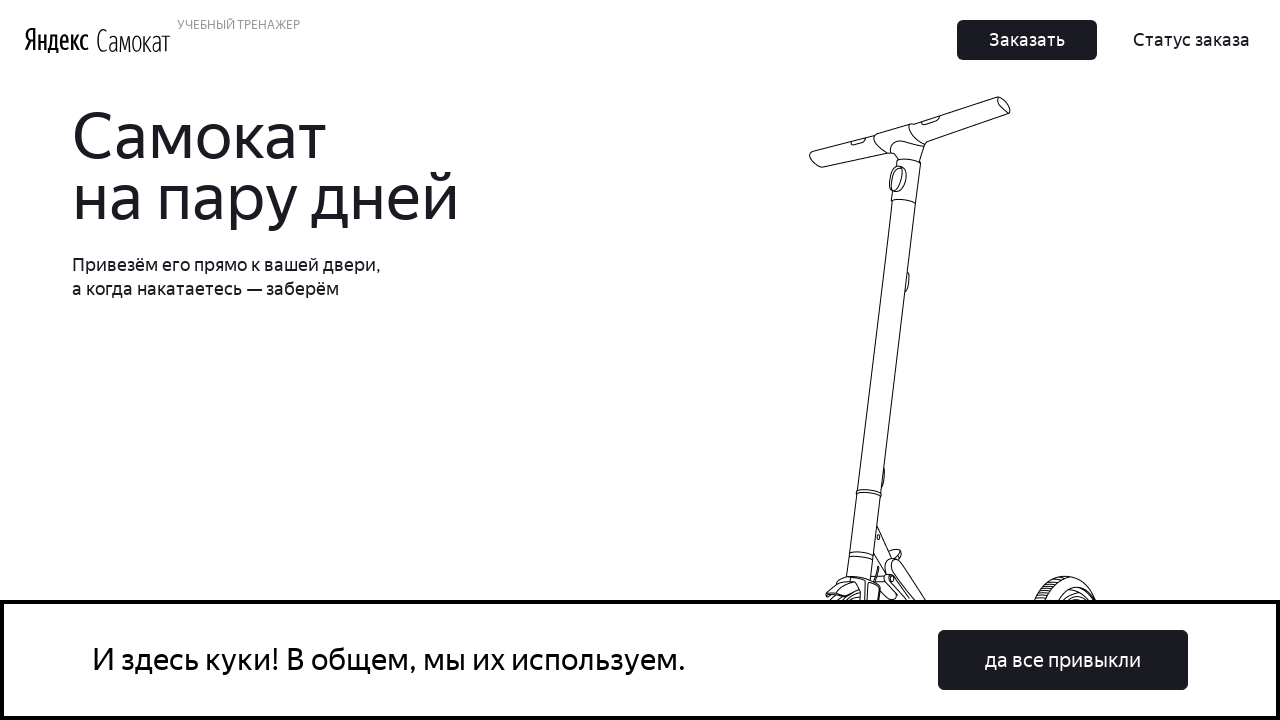

Switched to new tab opened by Yandex logo click
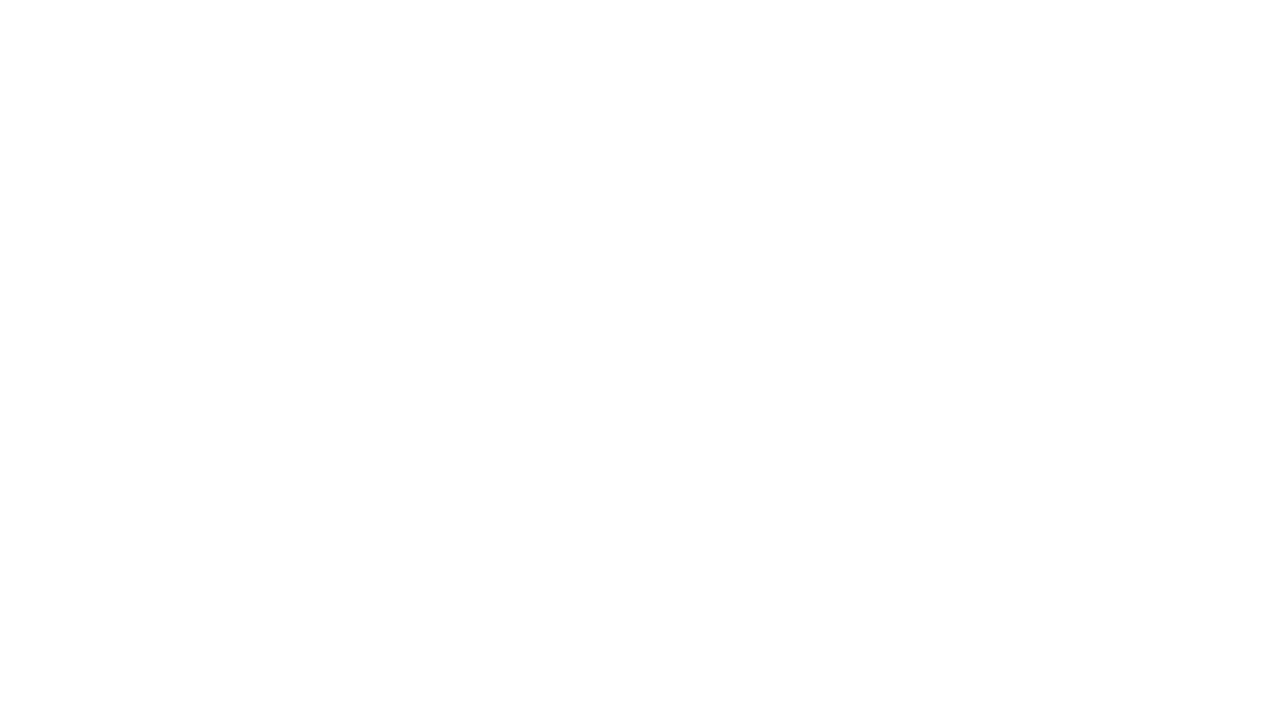

New page finished loading (networkidle state reached)
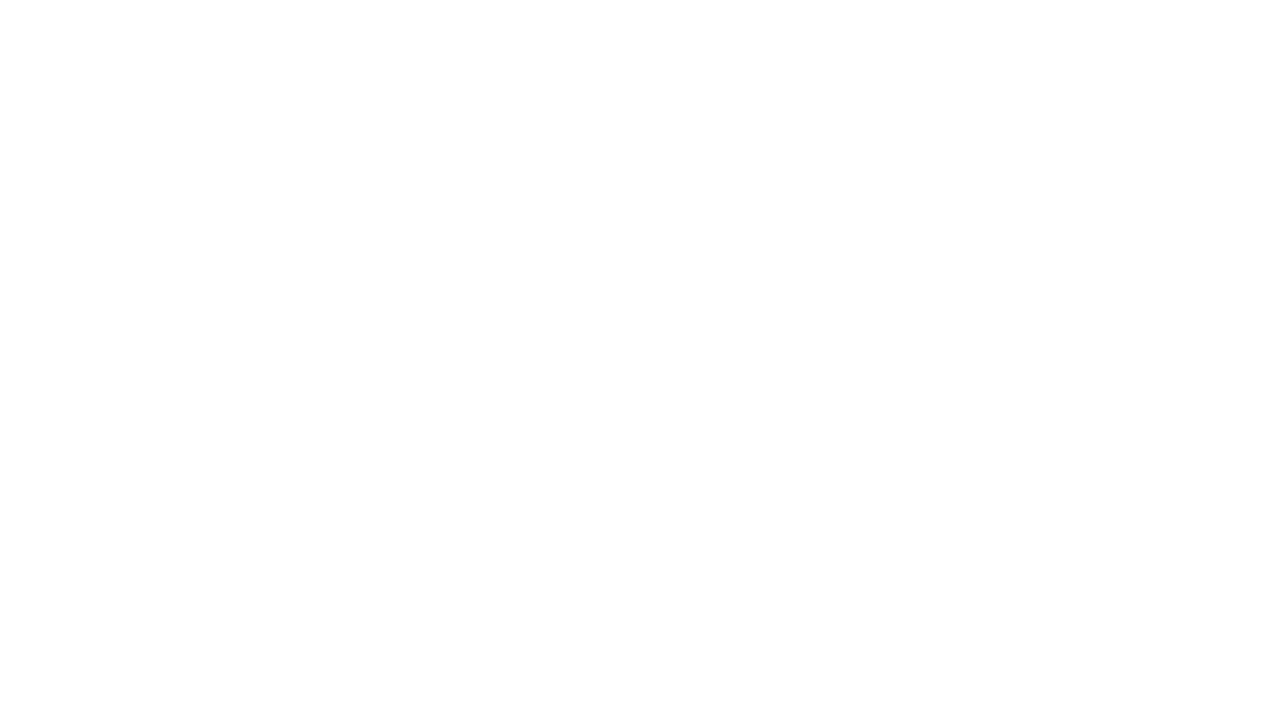

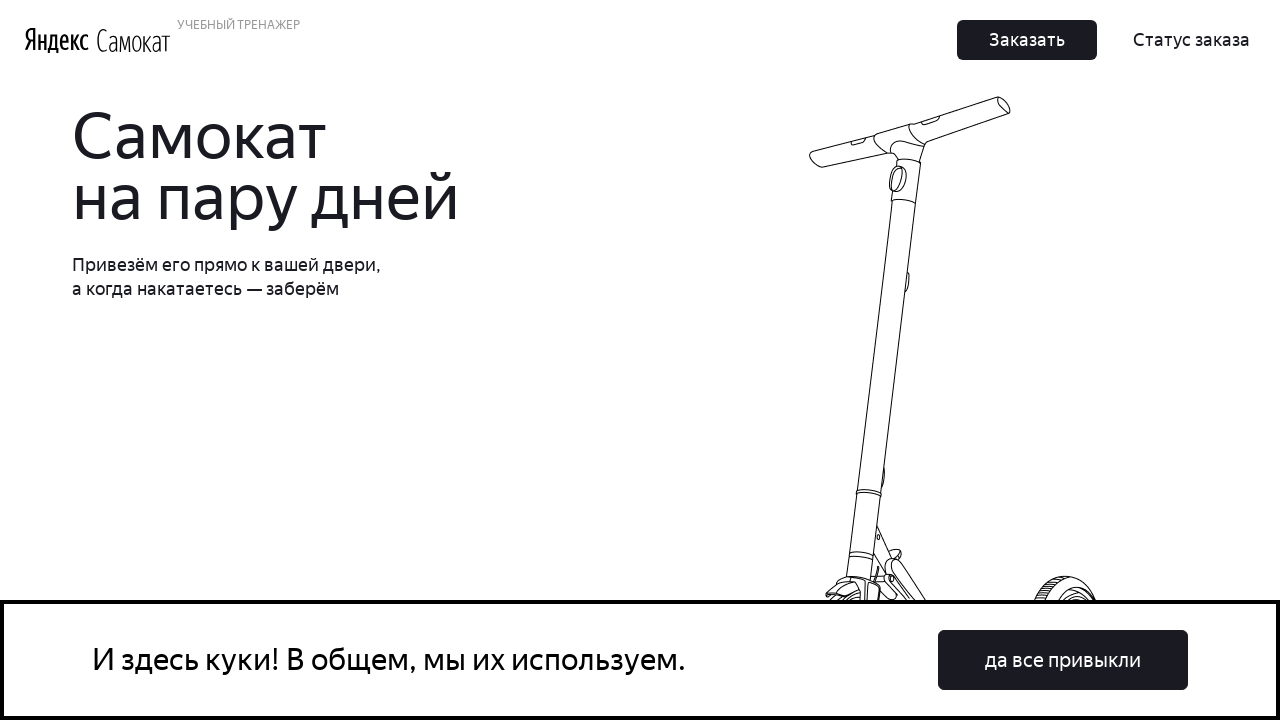